Tests iframe handling by switching to an iframe, locating text content within it, then switching back to the main content and interacting with a checkbox element

Starting URL: https://rahulshettyacademy.com/AutomationPractice/

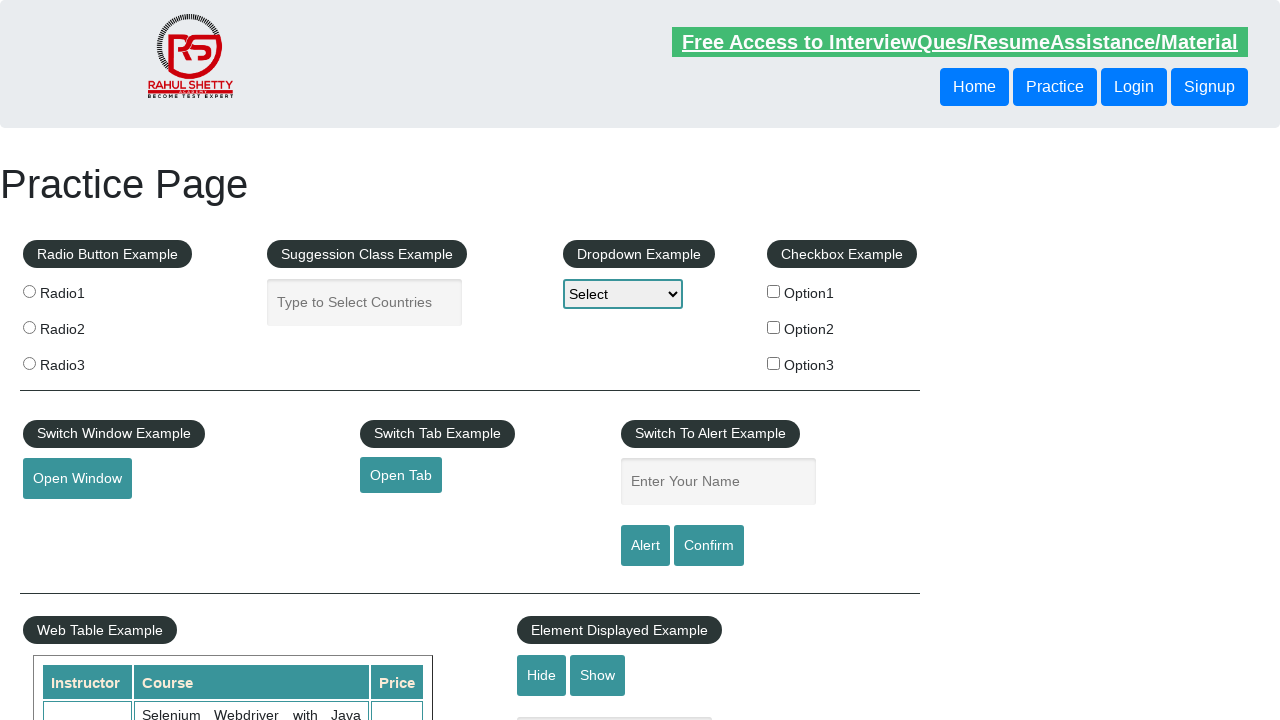

Navigated to AutomationPractice page
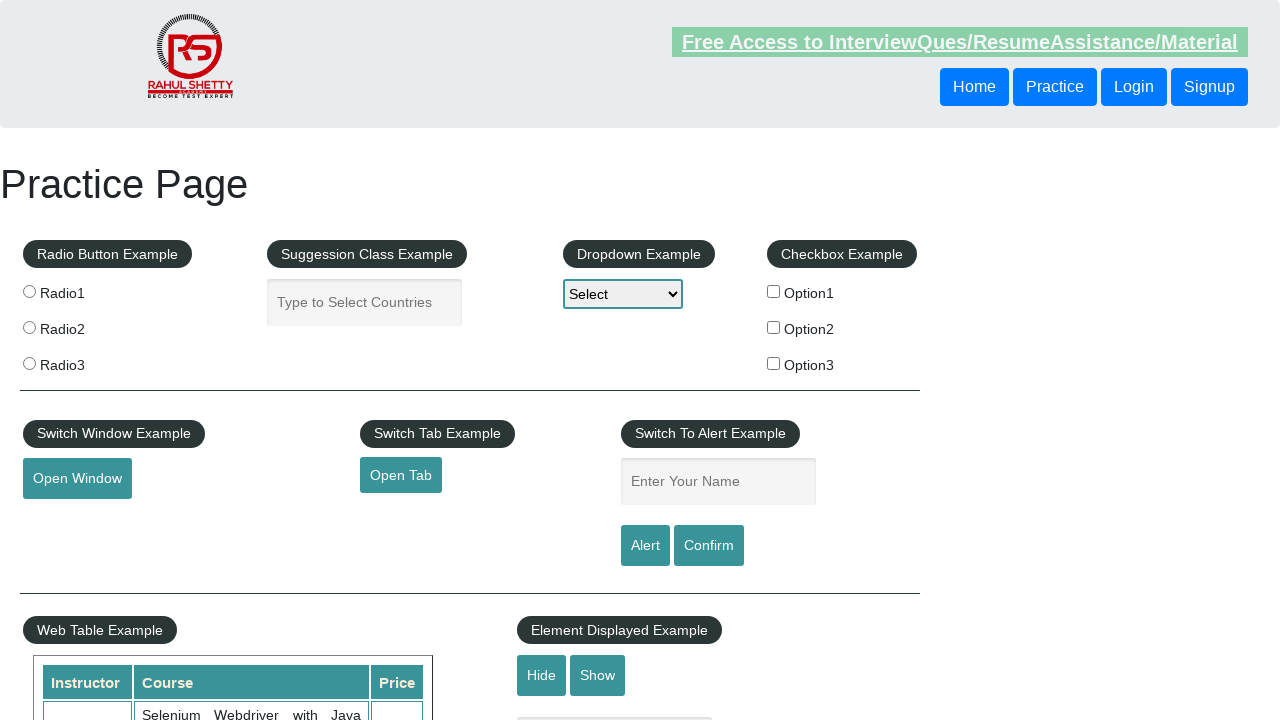

Switched to iframe with name 'iframe-name'
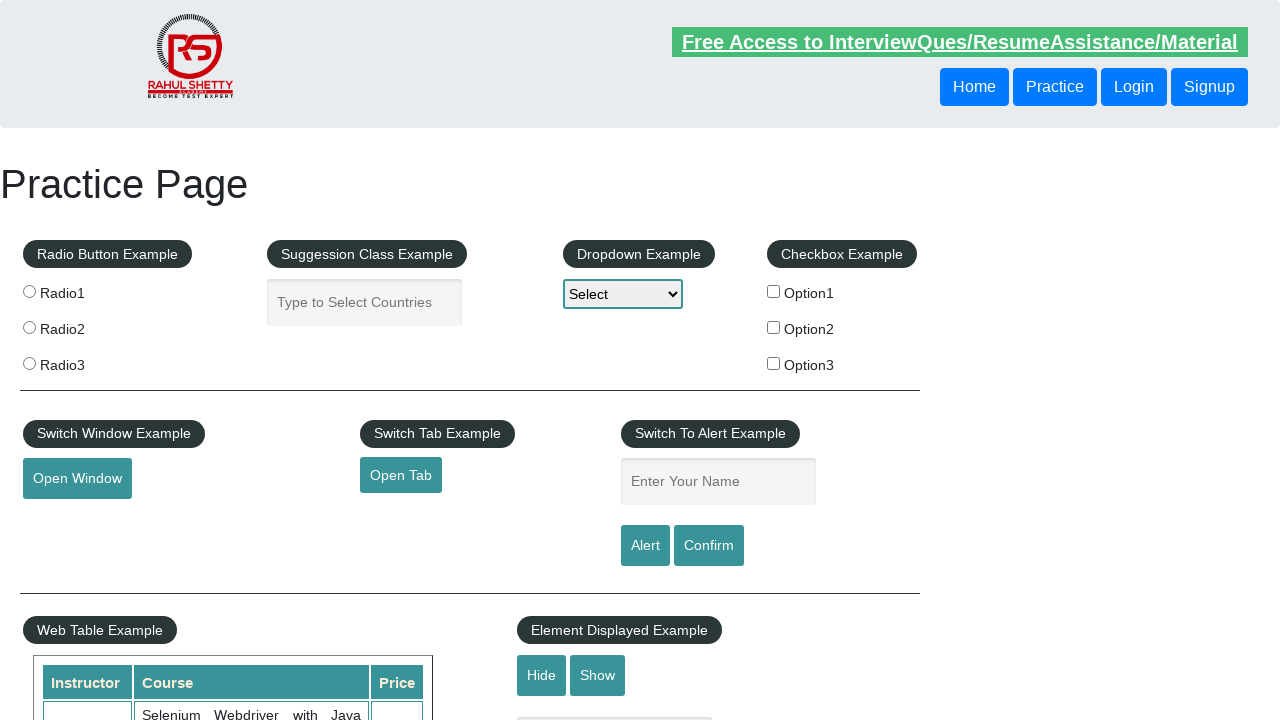

Located text element 'Learn Earn & Shine' within iframe
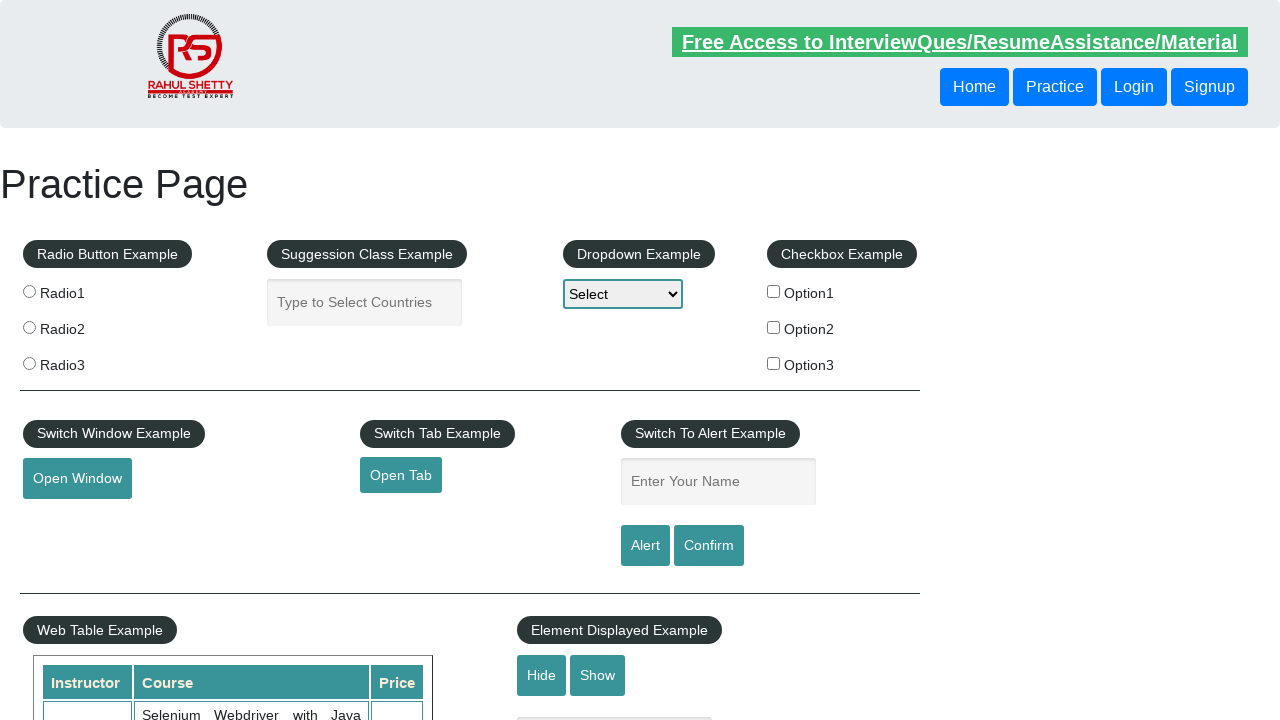

Text element became visible
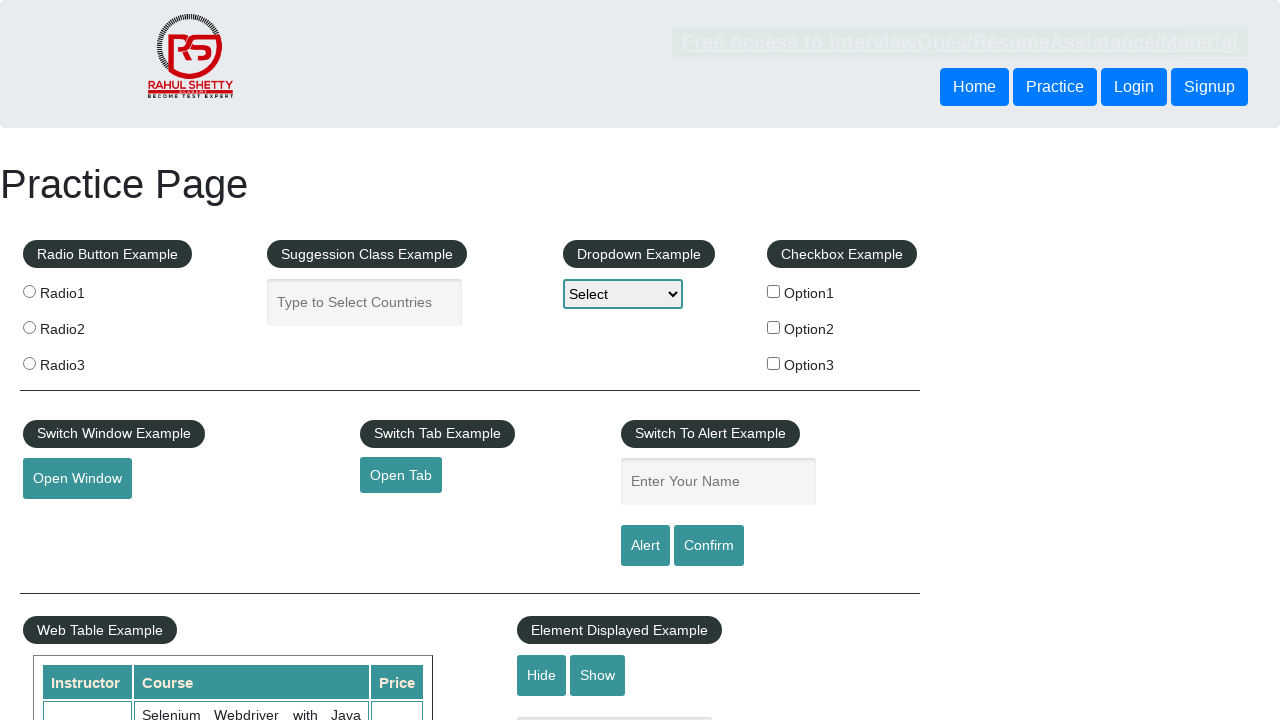

Switched back to main page content and located checkbox with id 'checkBoxOption2'
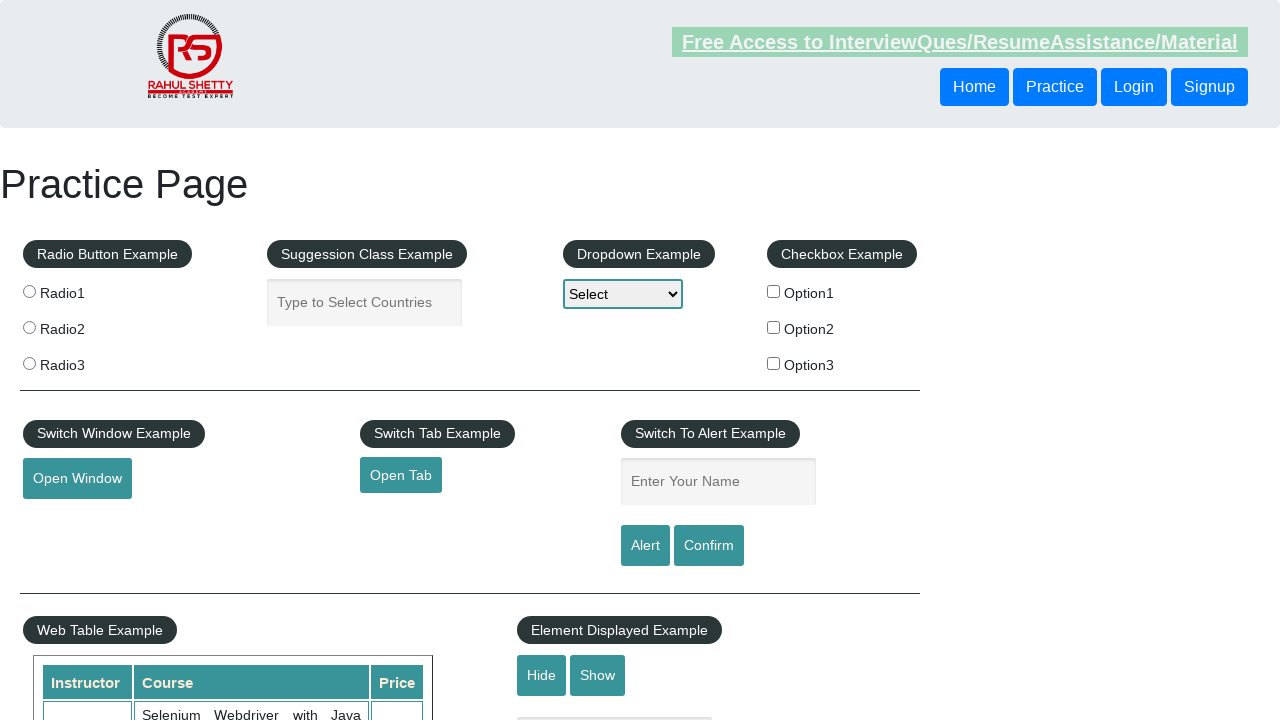

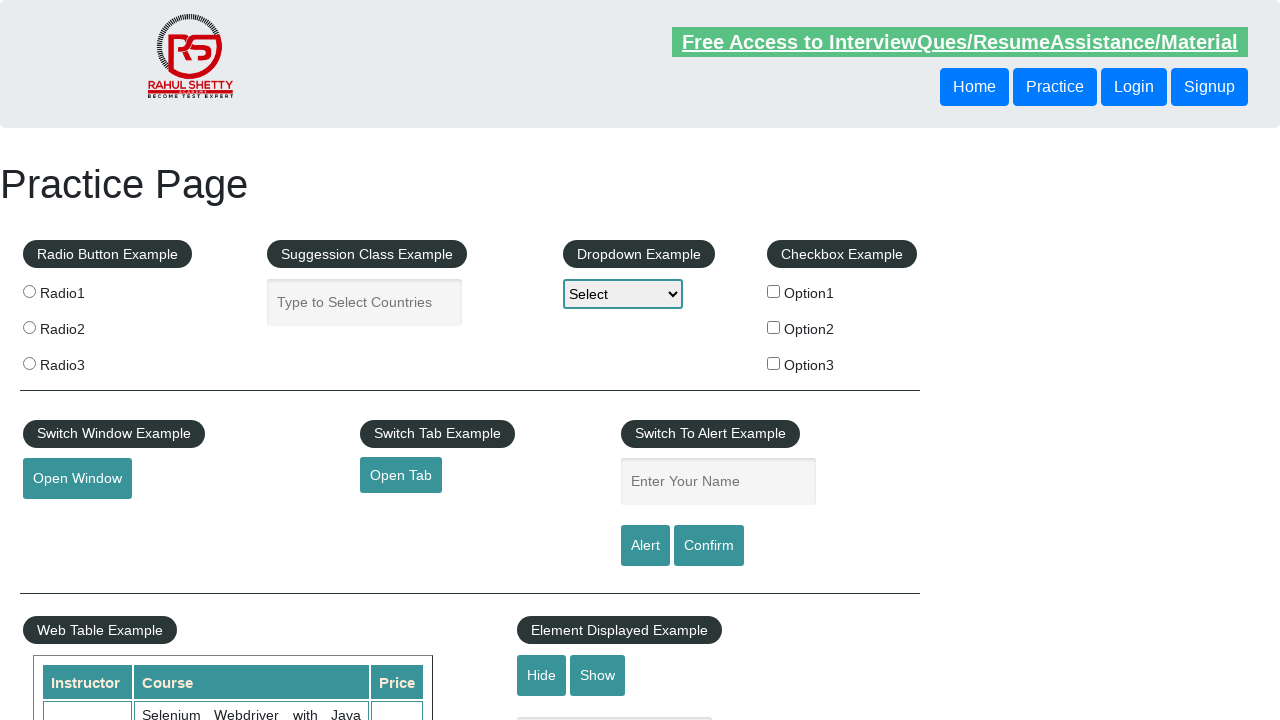